Tests the vessel tracking website by navigating to the vessel list, applying a destination filter, and customizing the displayed table columns by unchecking certain checkboxes.

Starting URL: https://www.myshiptracking.com/

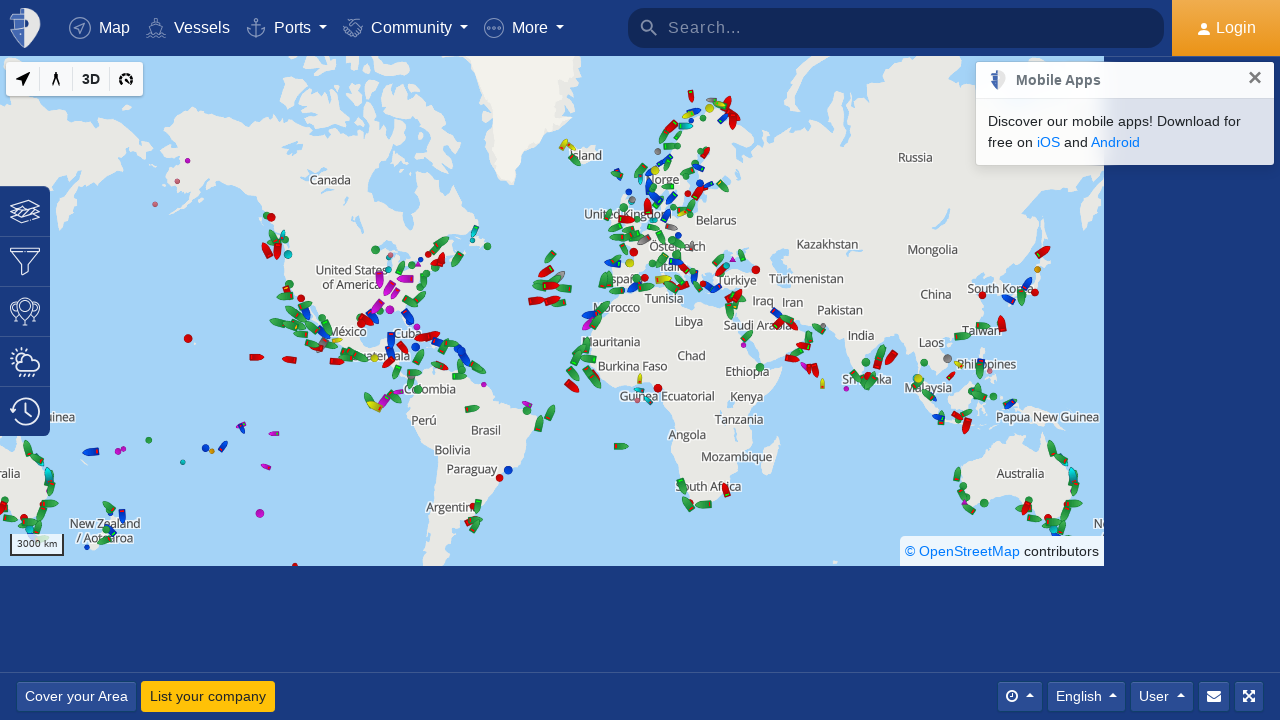

Waited for dropdown menu item to be visible
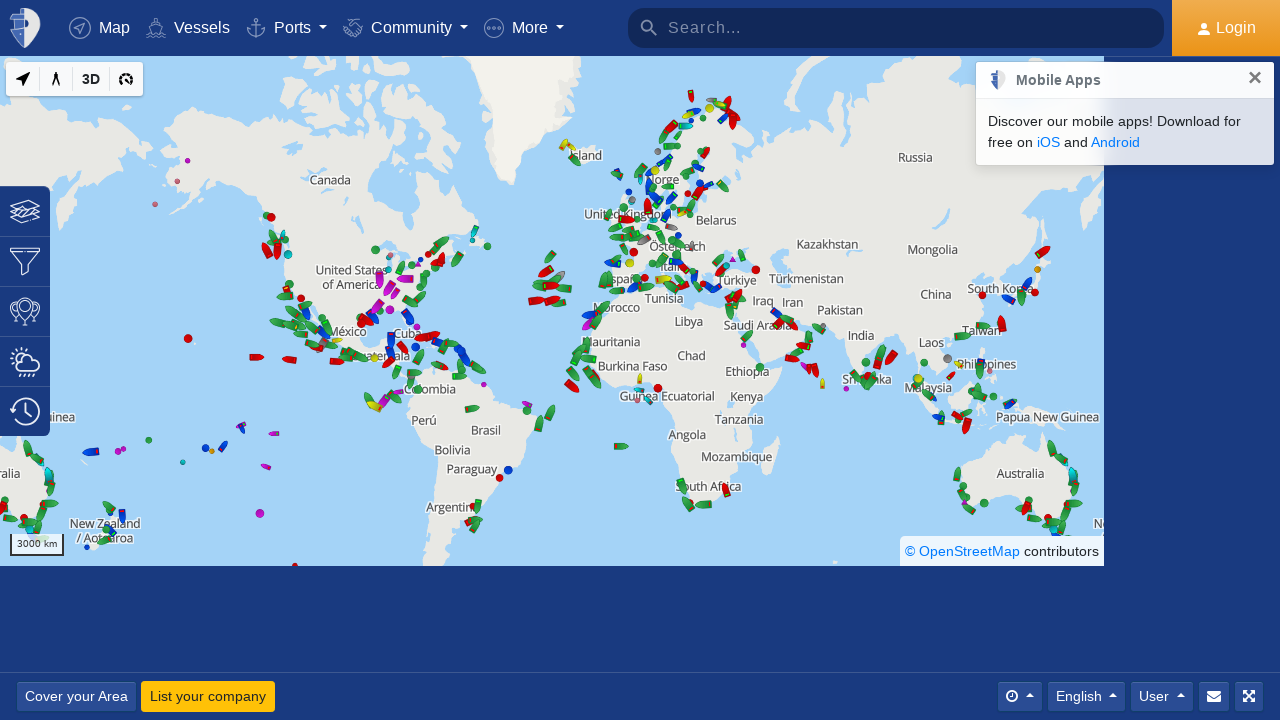

Clicked dropdown menu item to navigate to vessel list at (188, 28) on xpath=//*[@id="myst-dropdown"]/ul/li[2]/a
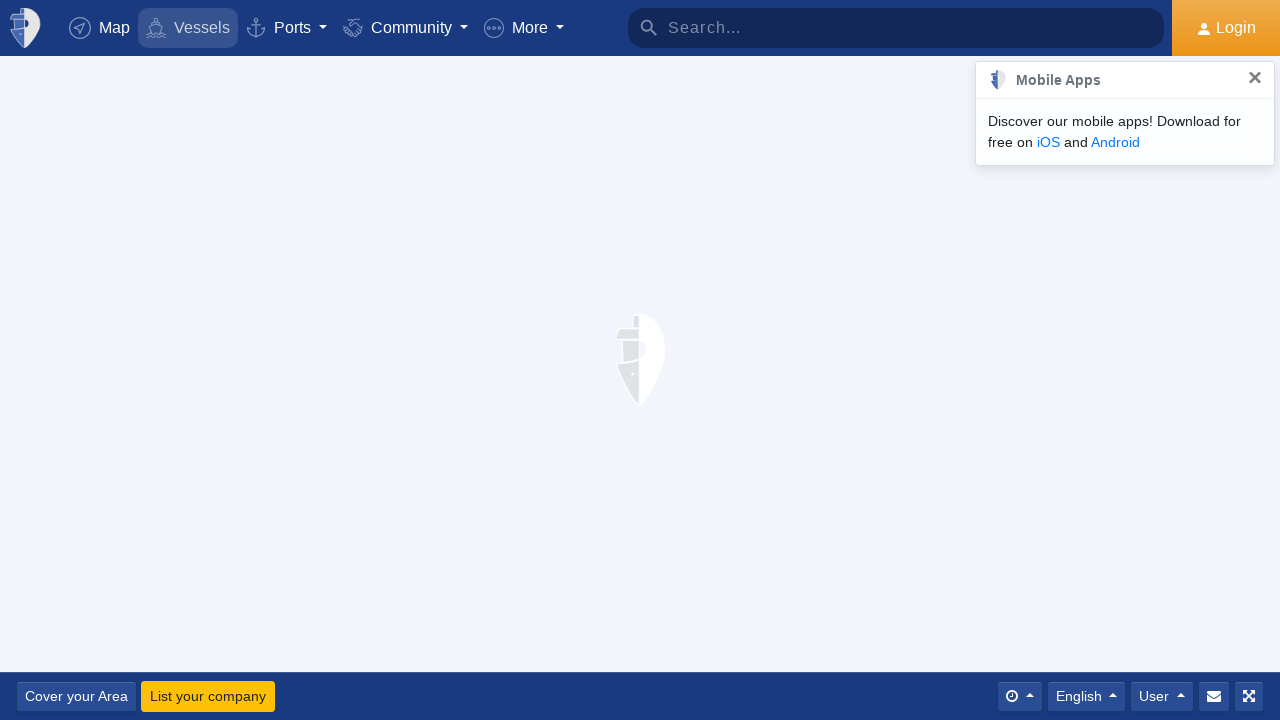

Waited for filter/list view button to be visible
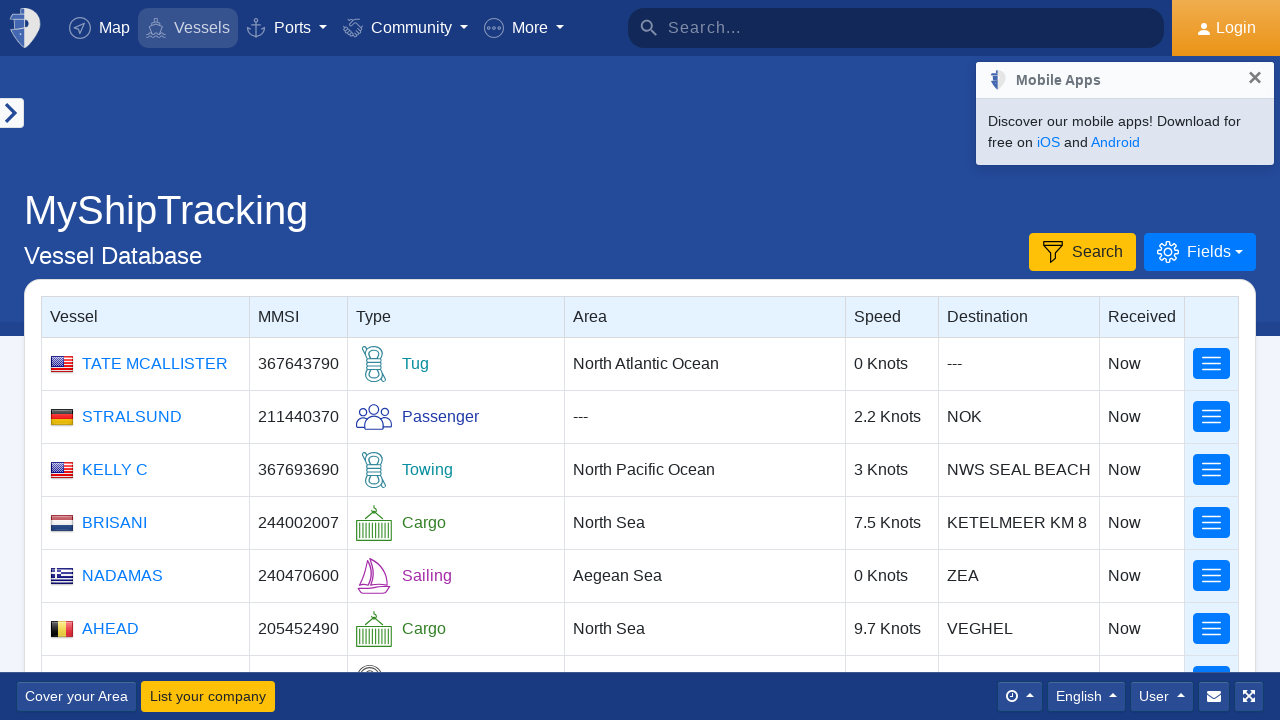

Clicked button to access filter/list view at (1082, 252) on xpath=//*[@id="content_in_txt"]/div[2]/div/main/div[2]/div/div[2]/button[1]
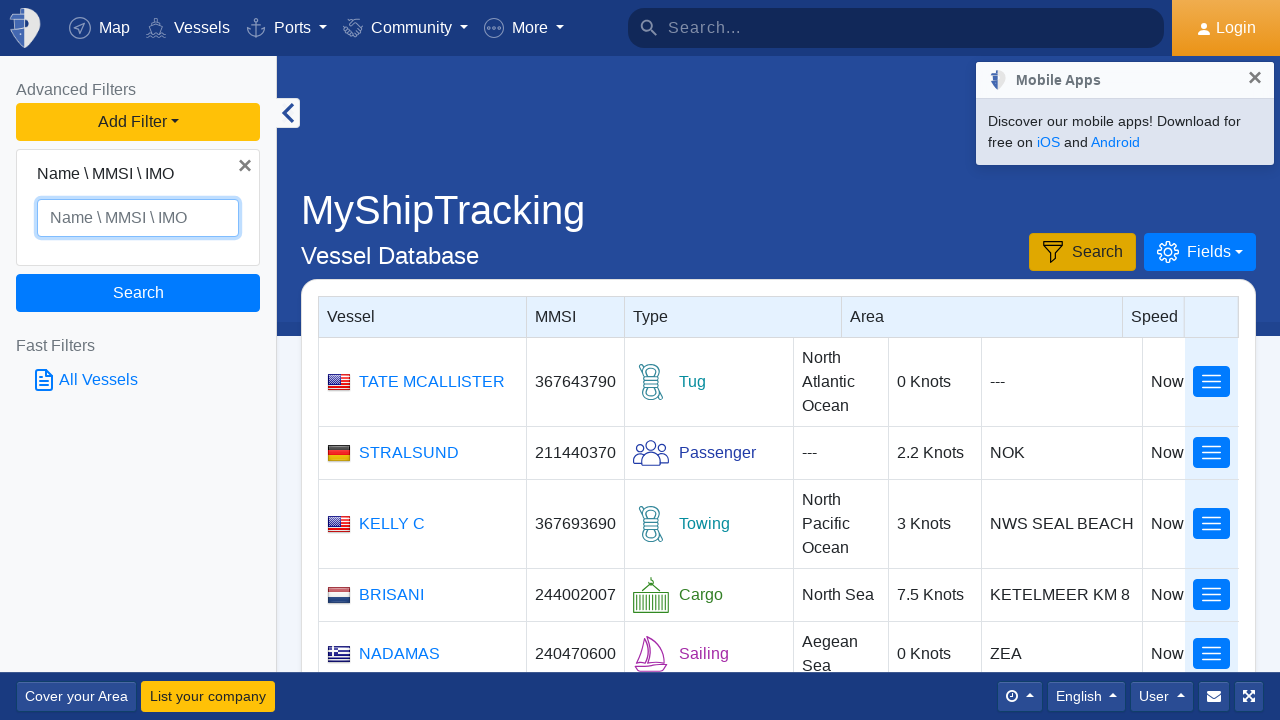

Waited for destination filter input field to be visible
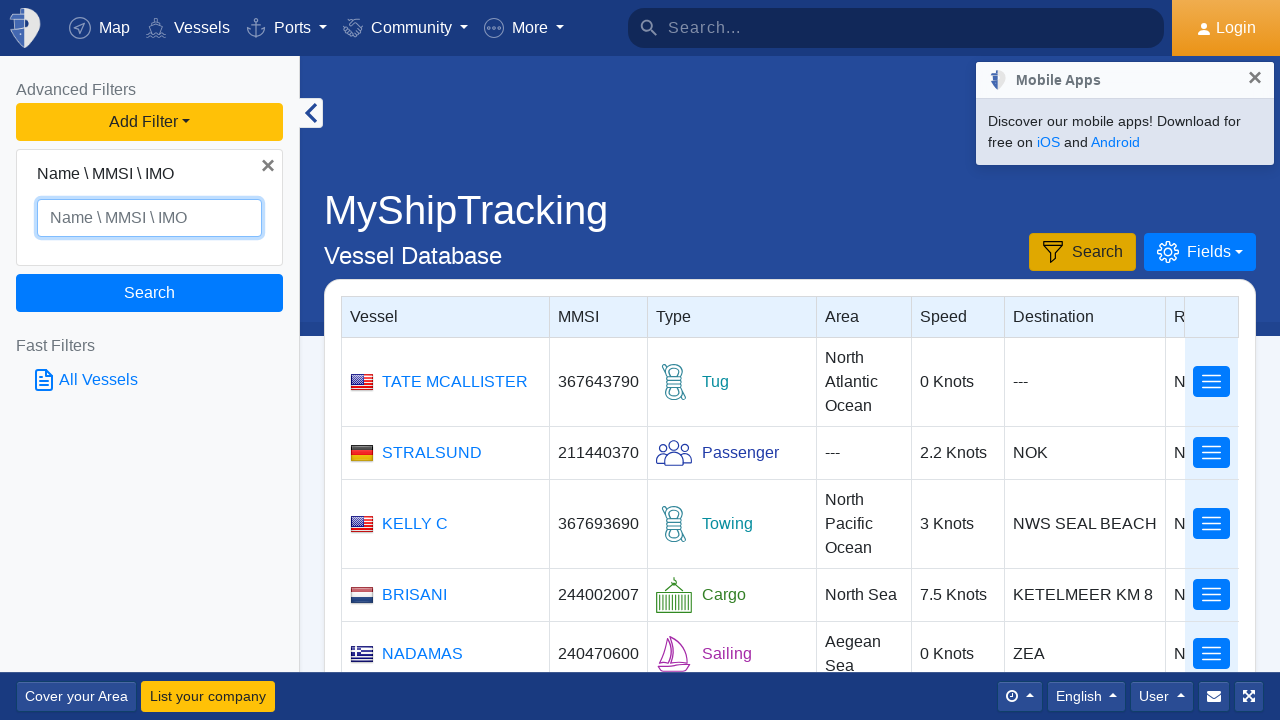

Filled destination filter field with 'Singapore' on //*[@id="pagefilter1"]
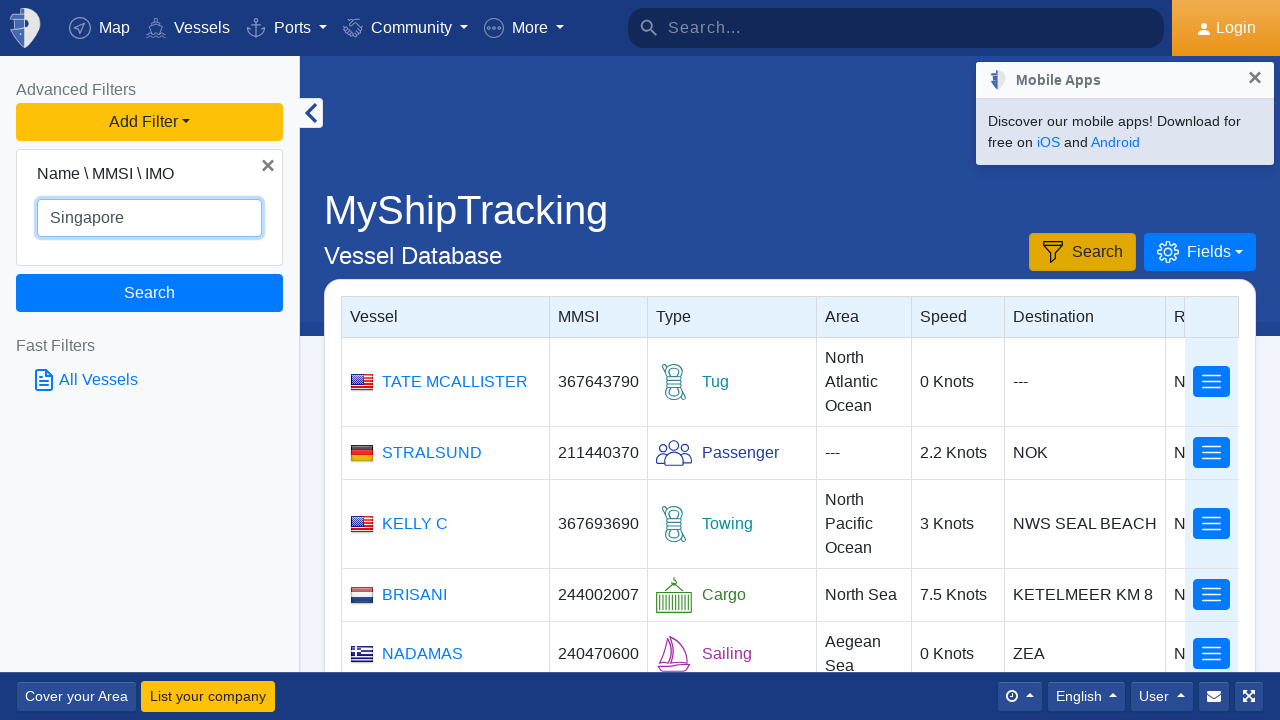

Waited for search button to be visible
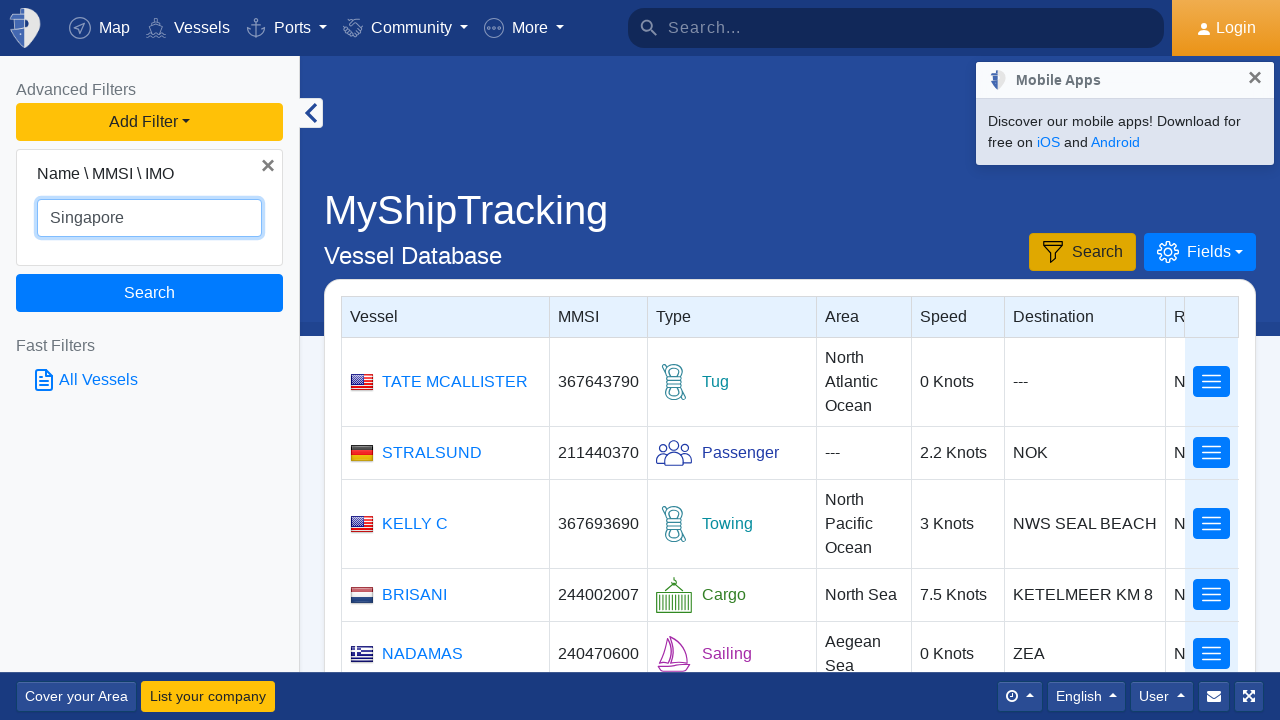

Clicked search button to apply destination filter at (150, 293) on xpath=//*[@id="pagefilters-search"]
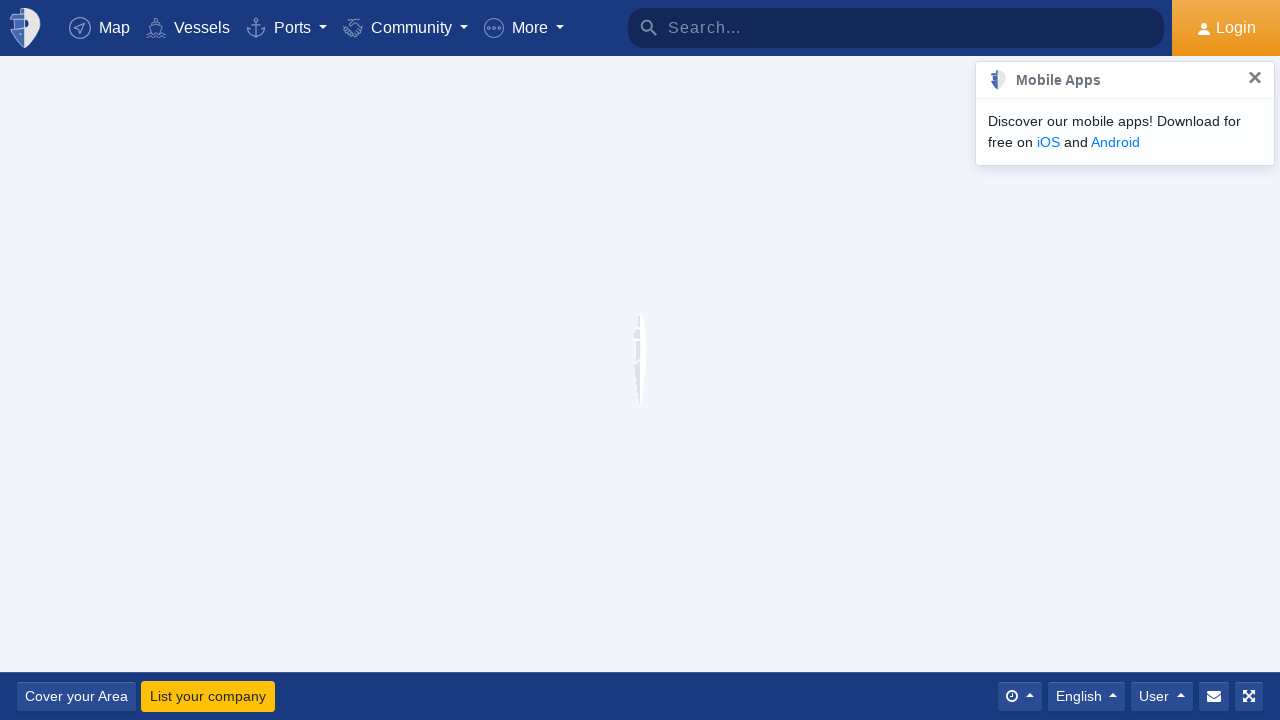

Waited for column selection dropdown button to be visible
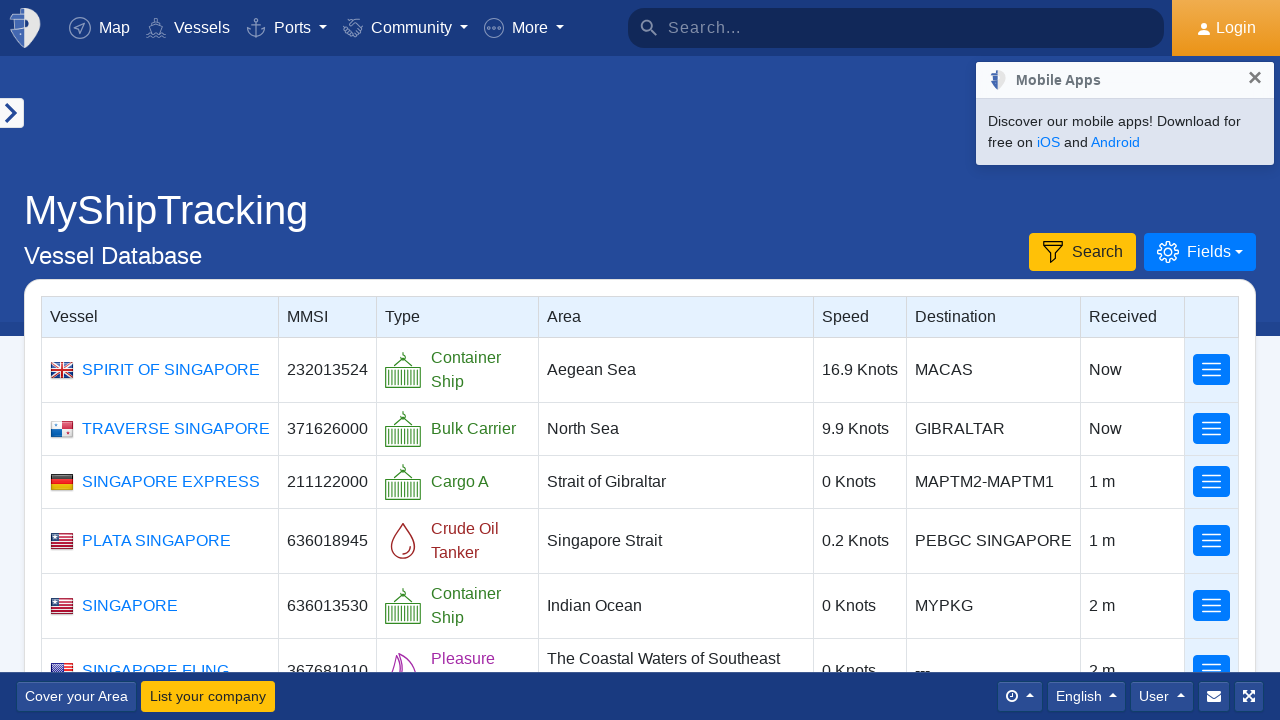

Clicked column selection dropdown button to open column options at (1200, 252) on xpath=//*[@id="pagefilter_drpdn_fields"]/button
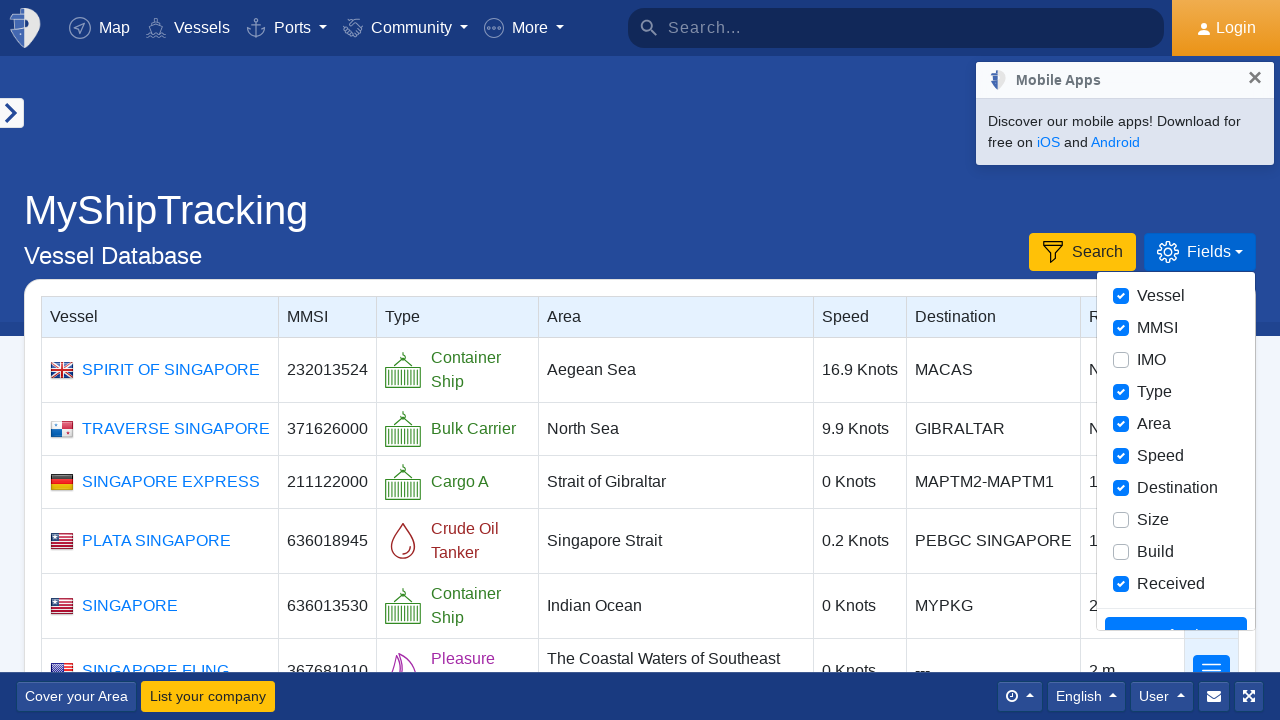

Waited for column checkbox at index 2 to be visible
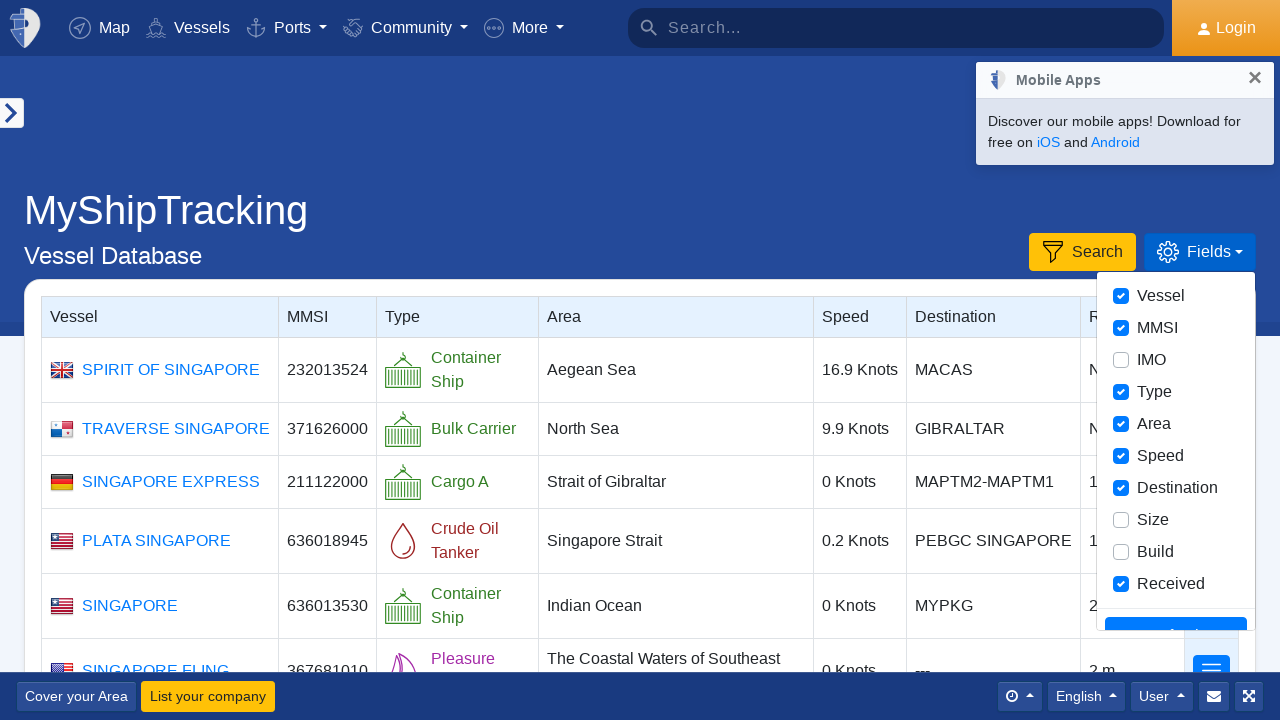

Unchecked column checkbox at index 2 at (1176, 328) on xpath=//*[@id="pagefilter_drpdn_fields"]/div/div[2]/label
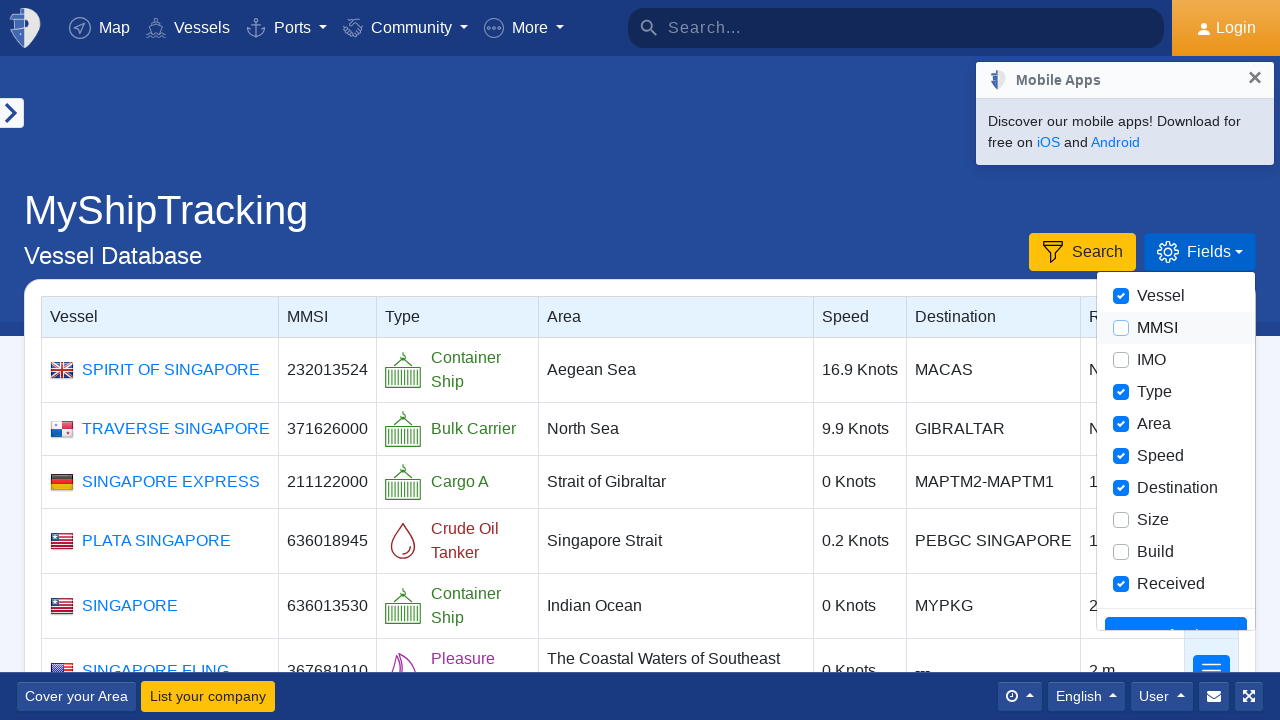

Waited for column checkbox at index 6 to be visible
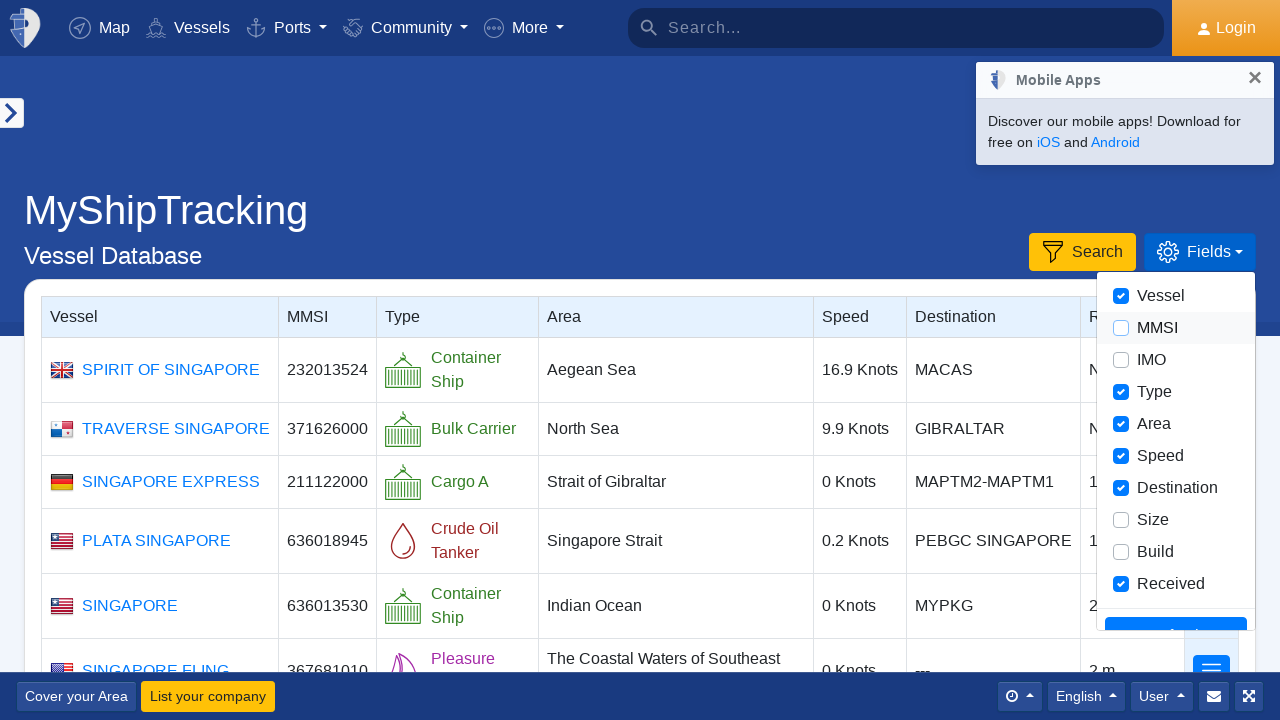

Unchecked column checkbox at index 6 at (1176, 456) on xpath=//*[@id="pagefilter_drpdn_fields"]/div/div[6]/label
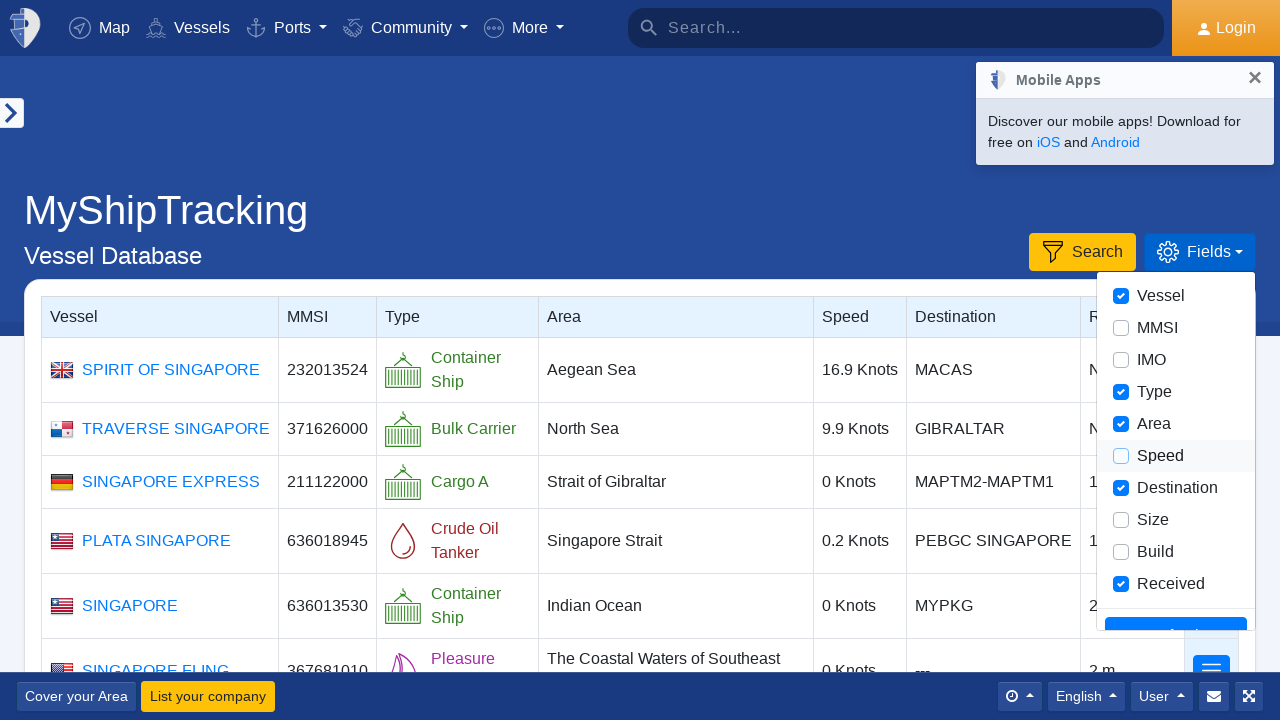

Waited for column checkbox at index 10 to be visible
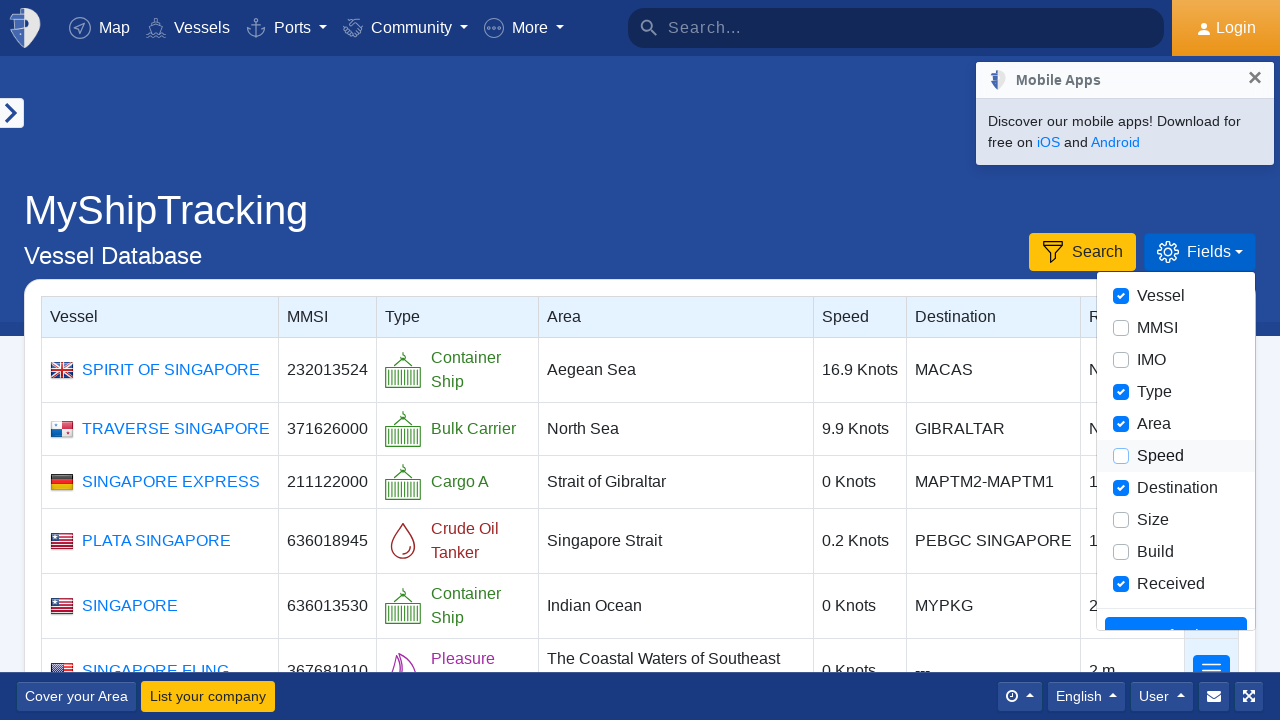

Unchecked column checkbox at index 10 at (1176, 584) on xpath=//*[@id="pagefilter_drpdn_fields"]/div/div[10]/label
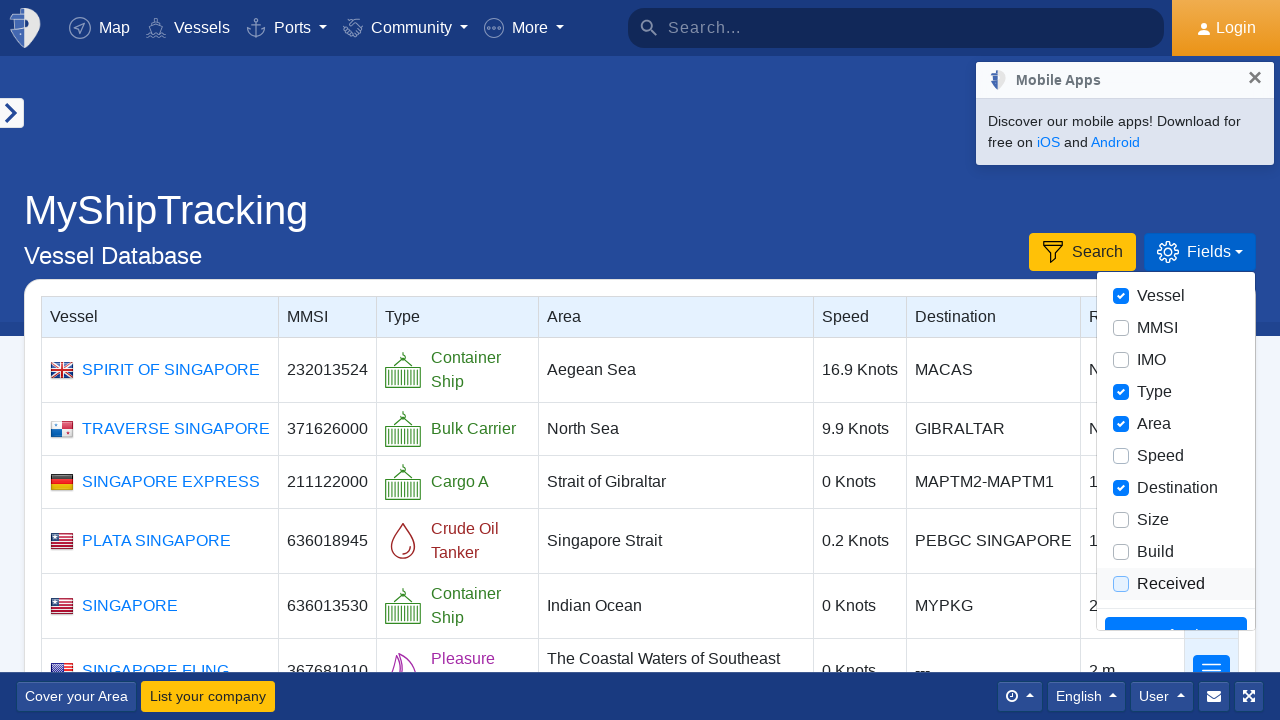

Waited for apply column changes button to be visible
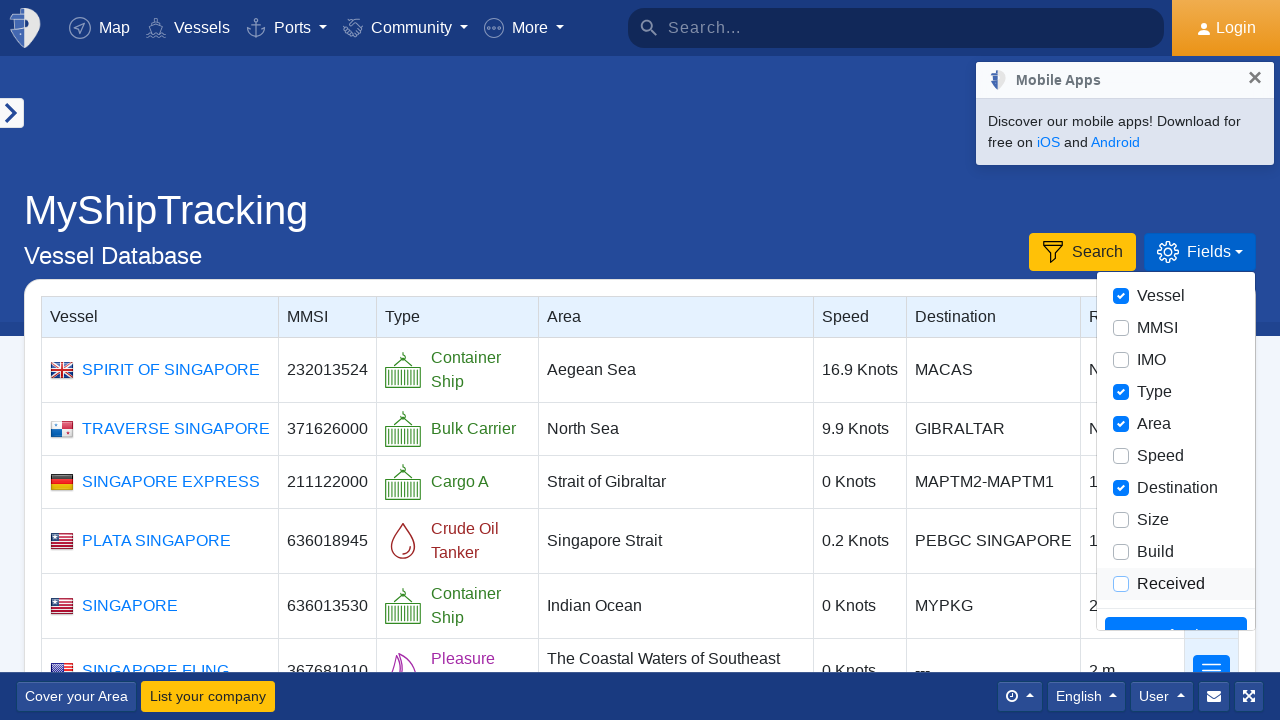

Clicked button to apply column customization changes at (1176, 611) on xpath=//*[@id="pagefilter_drpdn_fields"]/div/div[12]/button
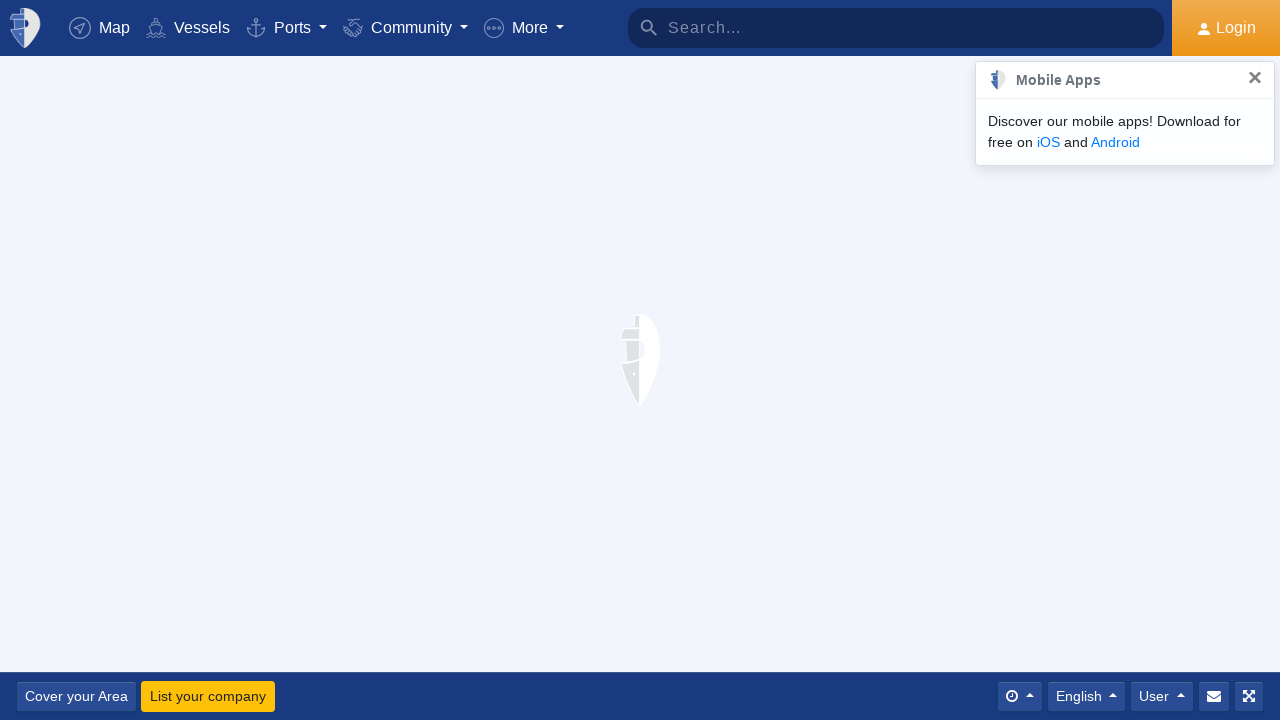

Vessel data table with customized columns loaded successfully
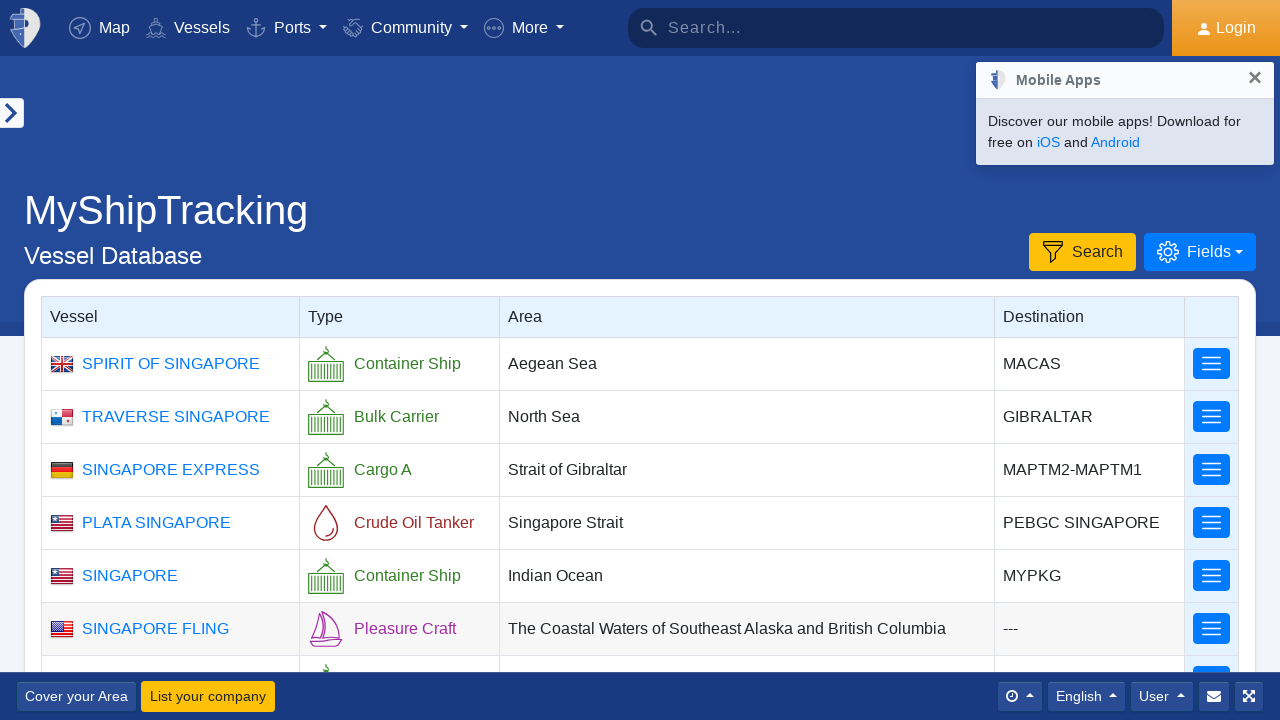

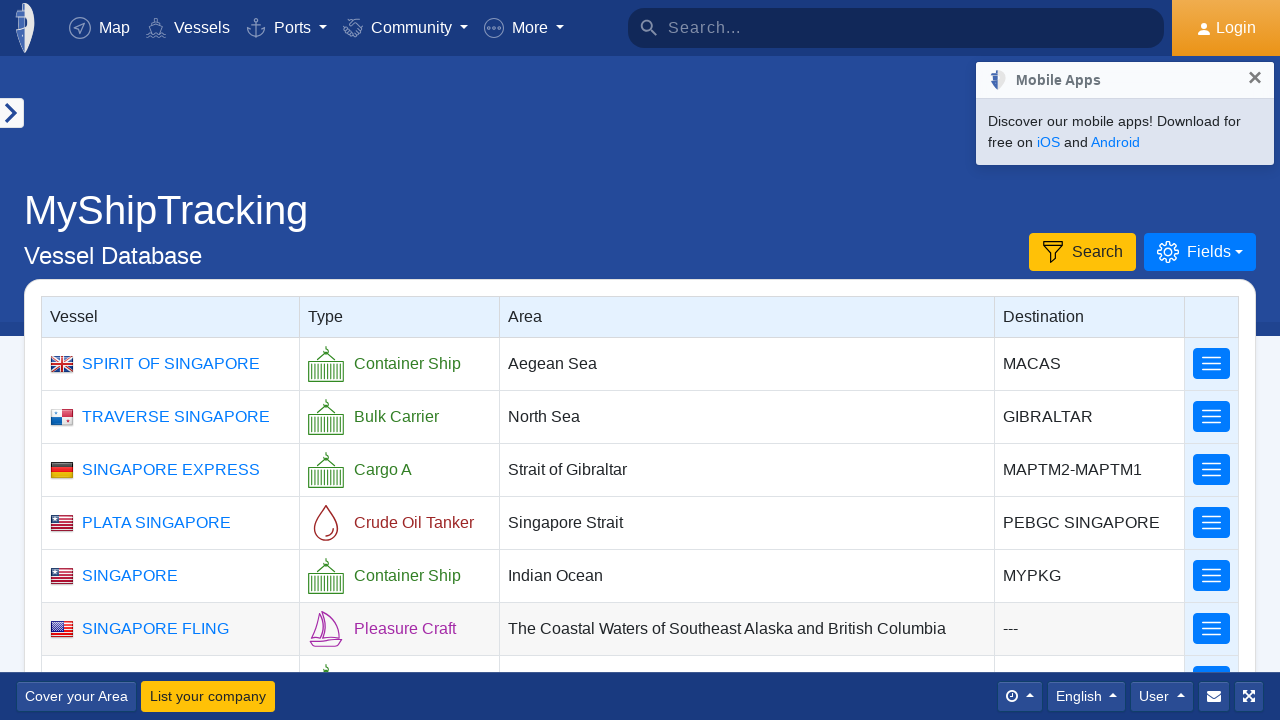